Tests alert handling functionality by triggering different types of JavaScript alerts and interacting with them (accepting and dismissing)

Starting URL: https://rahulshettyacademy.com/AutomationPractice/

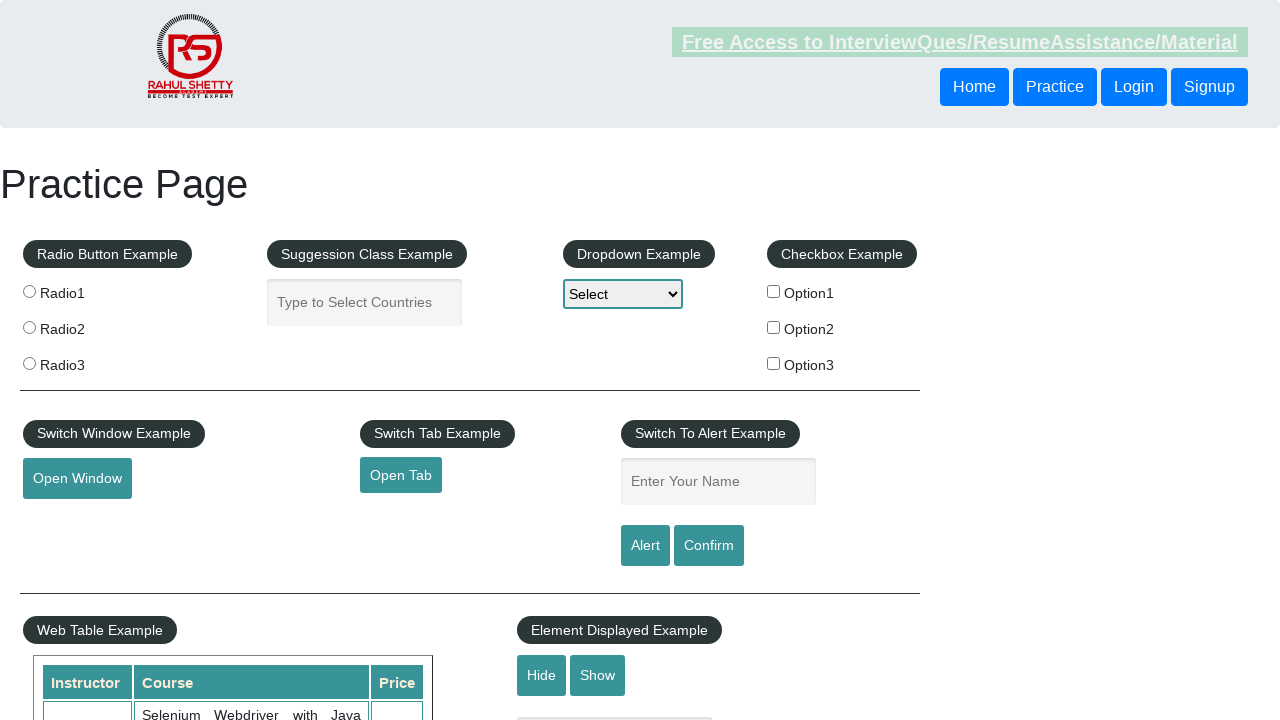

Filled name field with 'Rahul' on #name
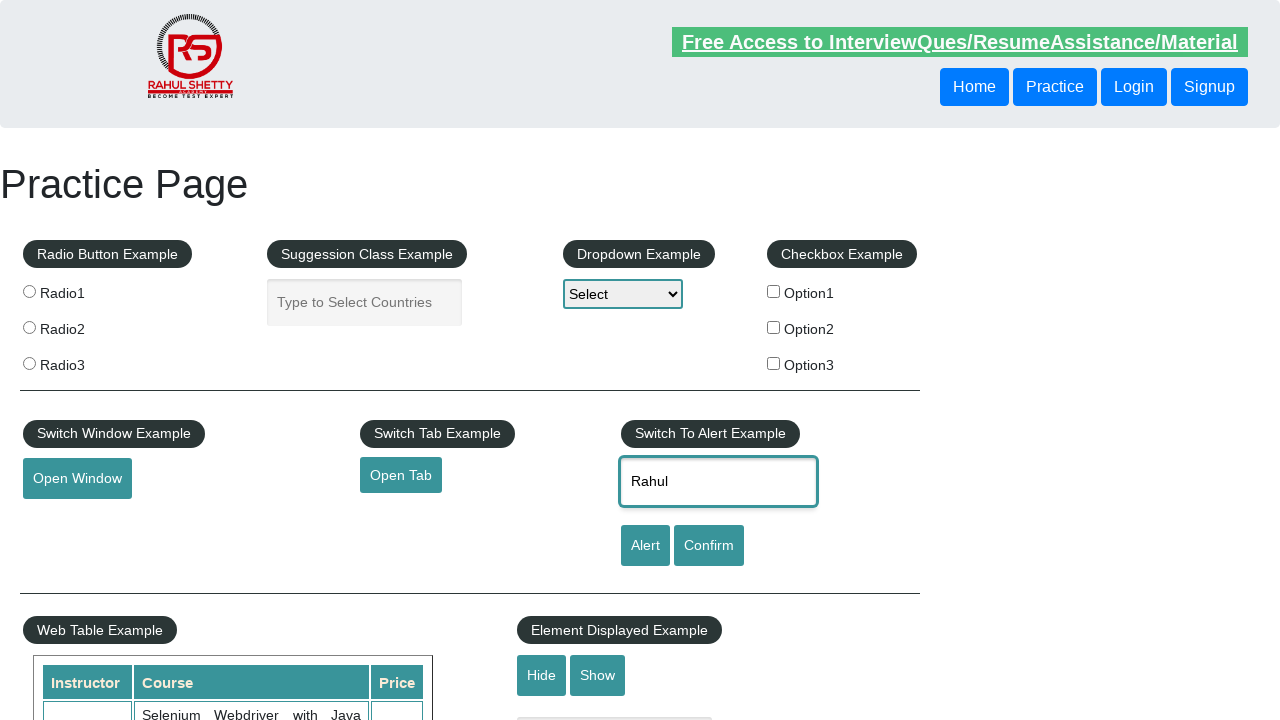

Clicked alert button at (645, 546) on [id='alertbtn']
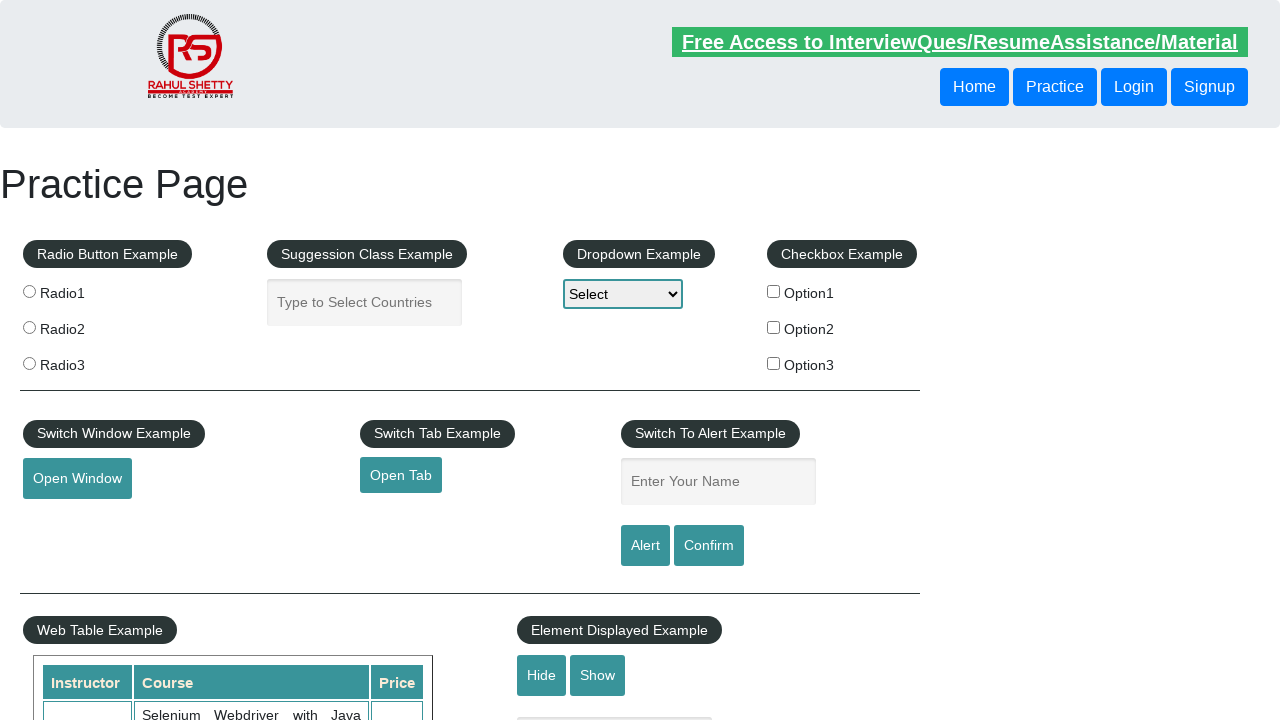

Accepted JavaScript alert dialog
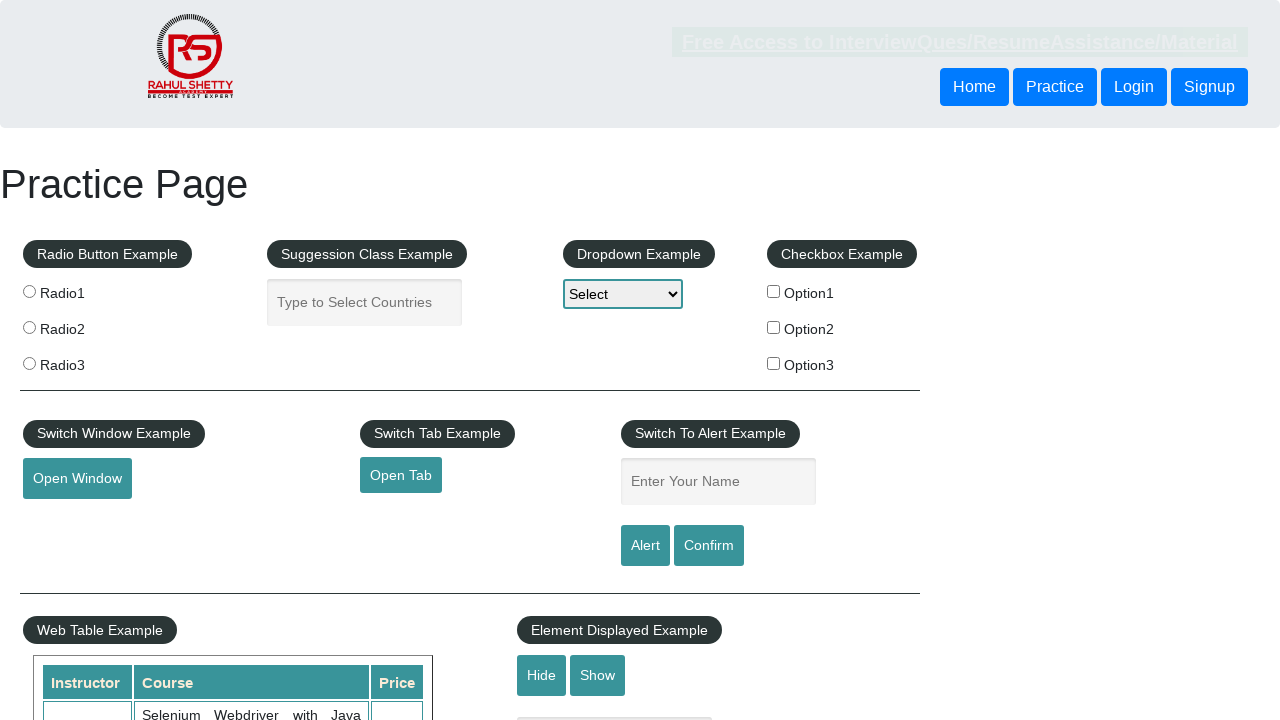

Clicked confirm button at (709, 546) on #confirmbtn
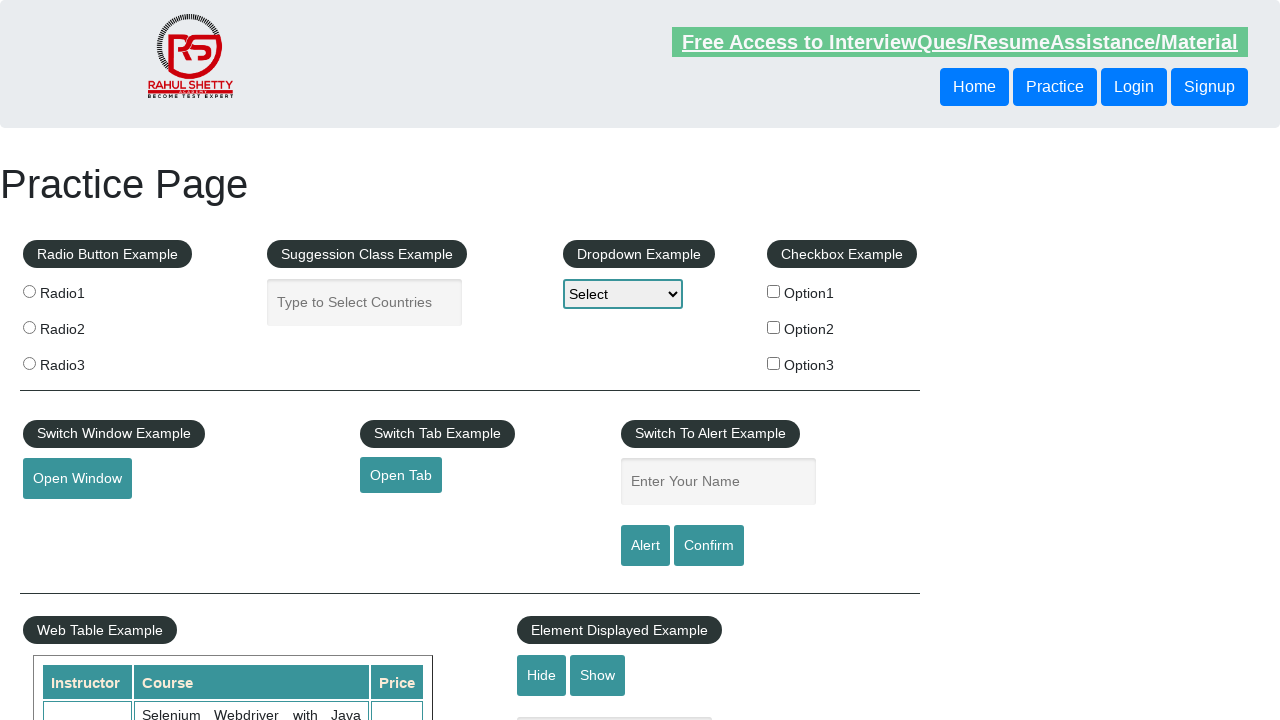

Dismissed JavaScript confirmation dialog
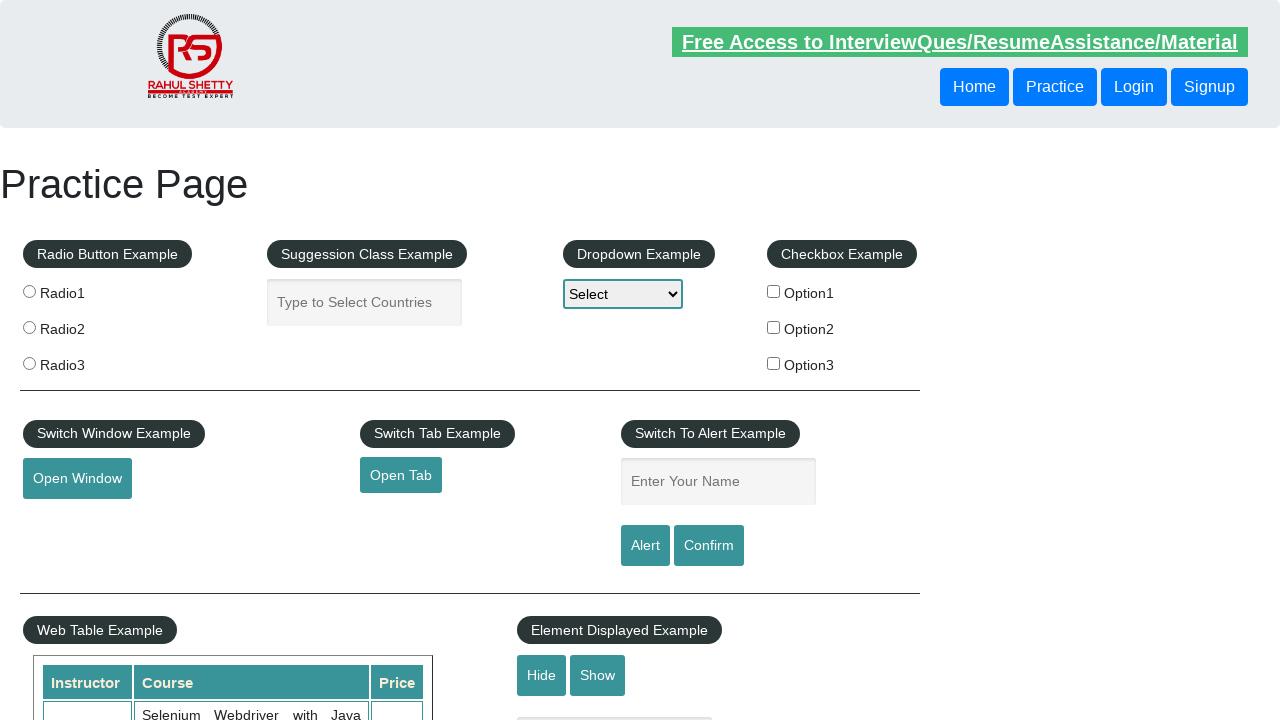

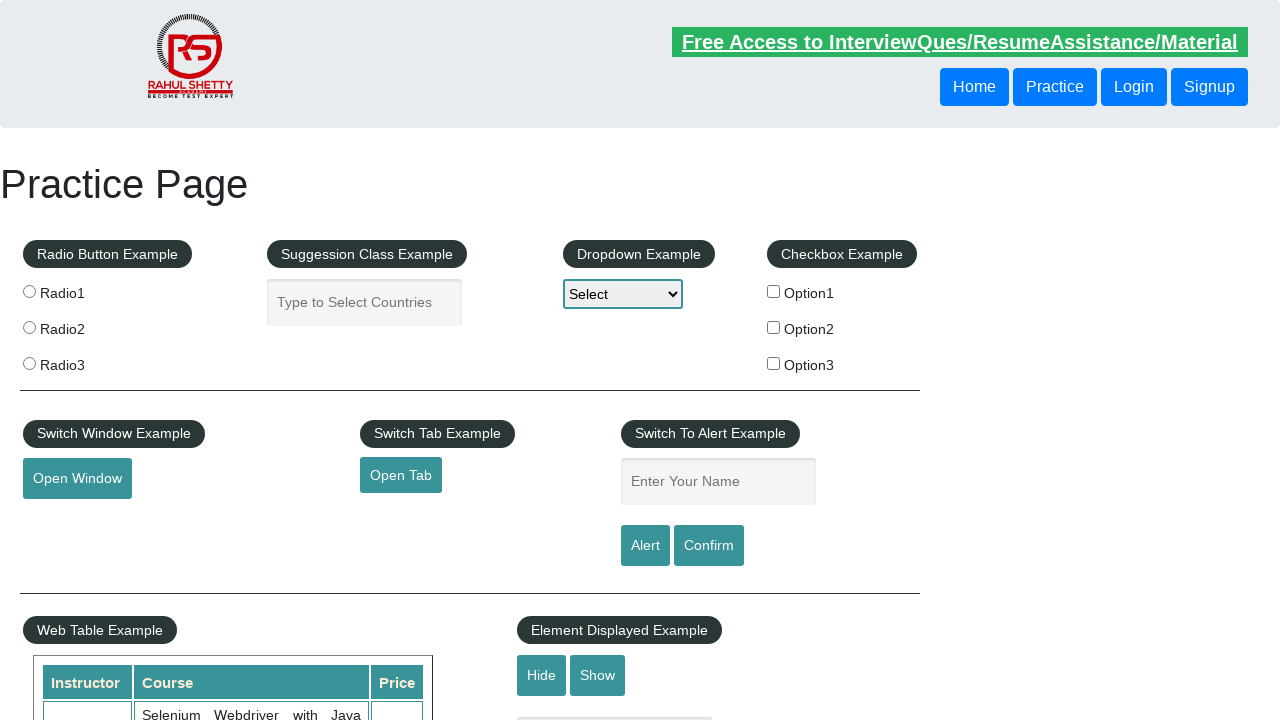